Tests dynamic dropdown selection for flight booking by selecting origin and destination airports

Starting URL: https://rahulshettyacademy.com/dropdownsPractise/

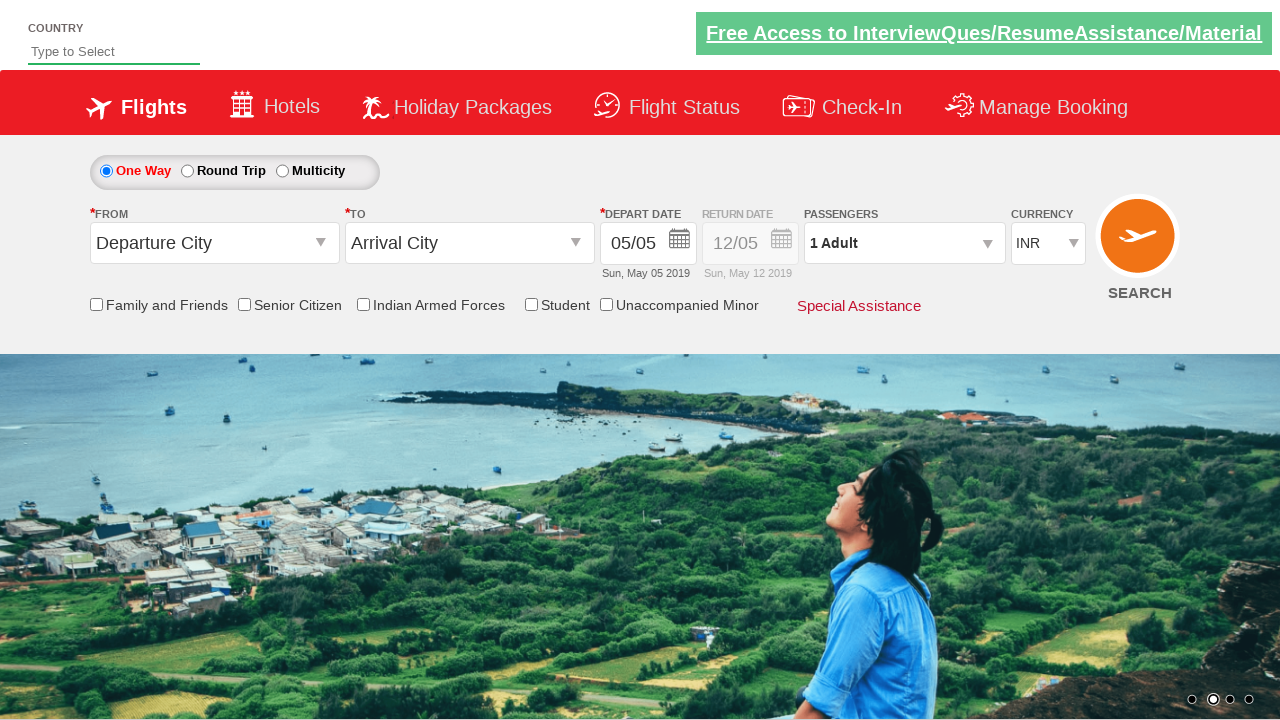

Clicked on origin station dropdown at (214, 243) on #ctl00_mainContent_ddl_originStation1_CTXT
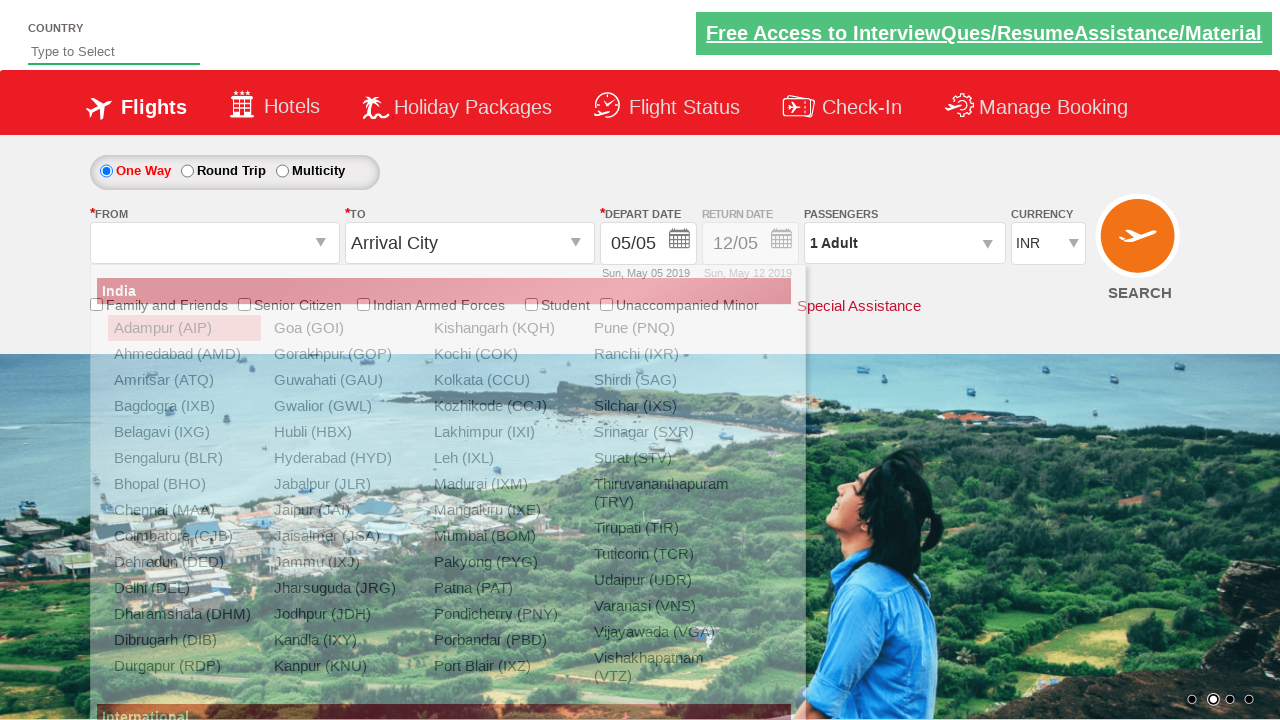

Selected MAA (Chennai) as origin airport at (184, 510) on a[value='MAA']
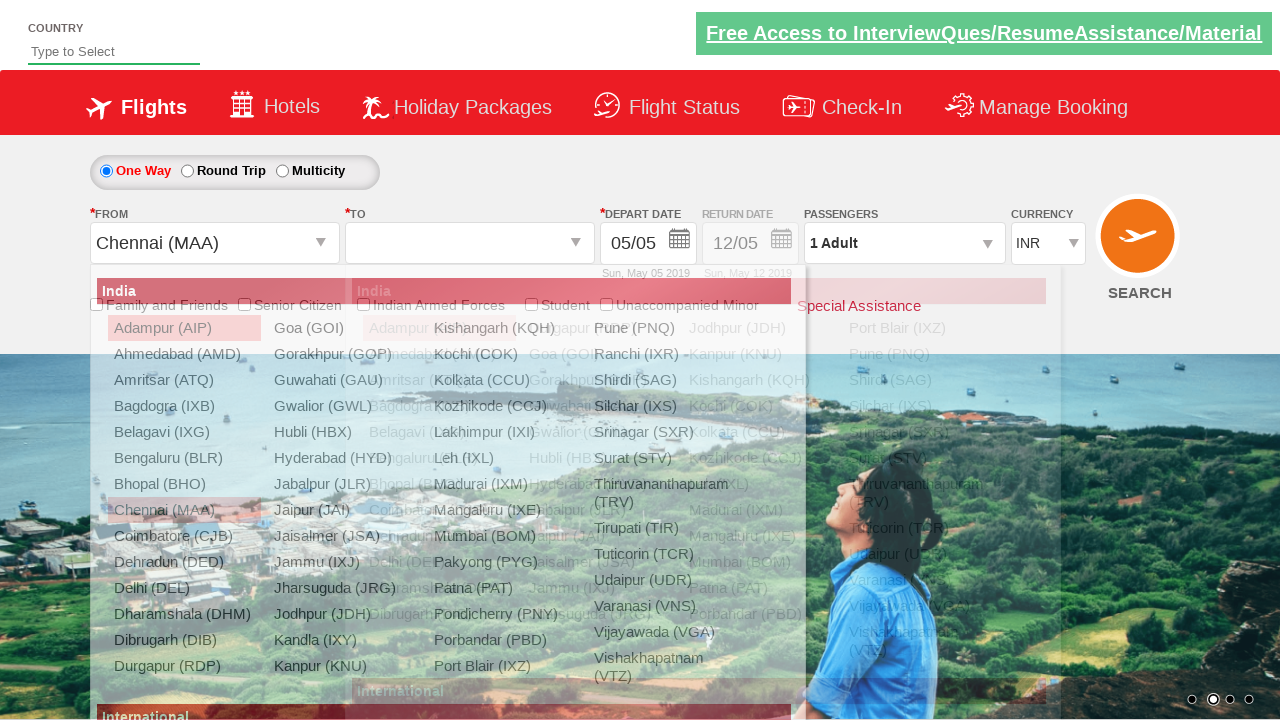

Selected BLR (Bangalore) as destination airport at (439, 458) on div#glsctl00_mainContent_ddl_destinationStation1_CTNR a[value='BLR']
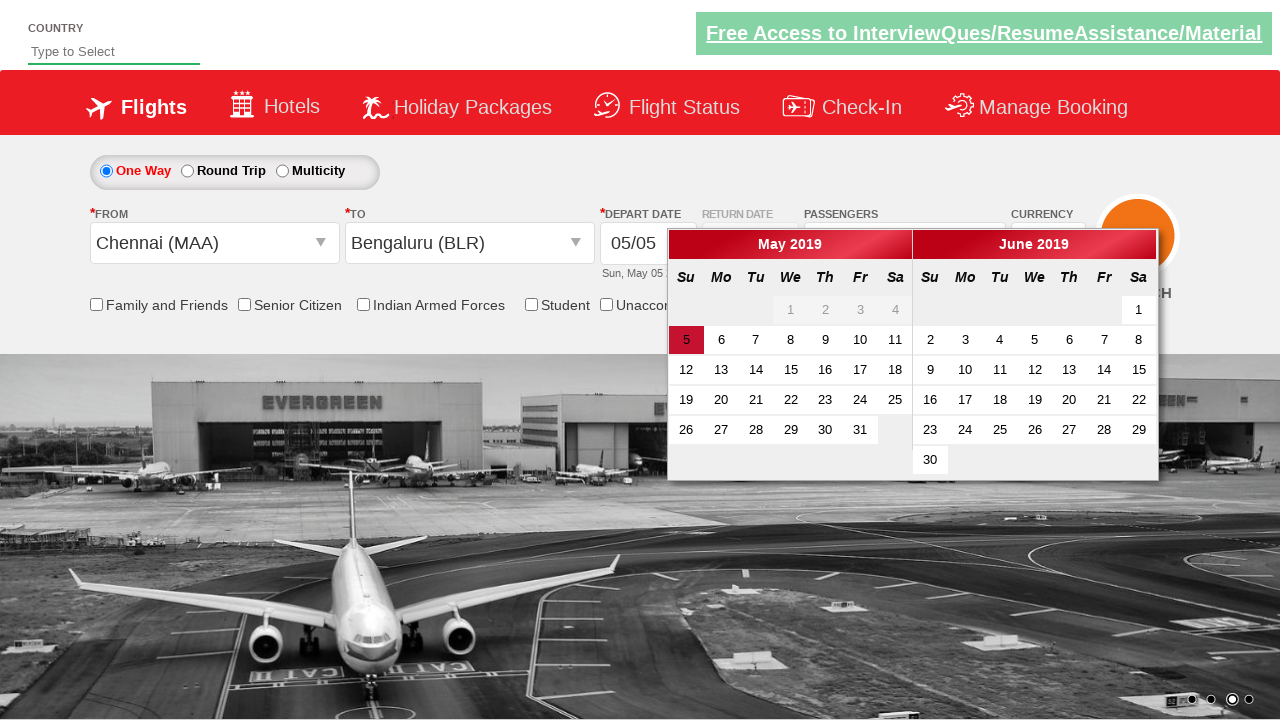

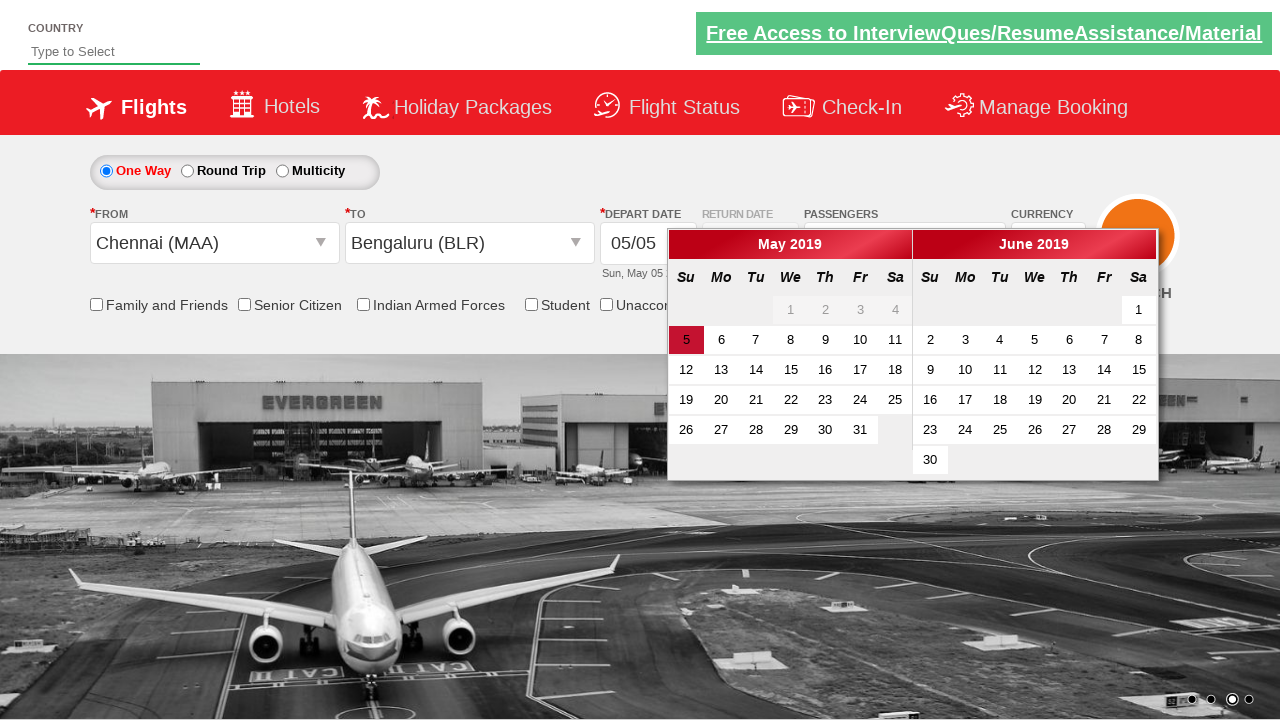